Tests page refresh functionality using JavaScript execution to reload the page

Starting URL: https://omayo.blogspot.com/

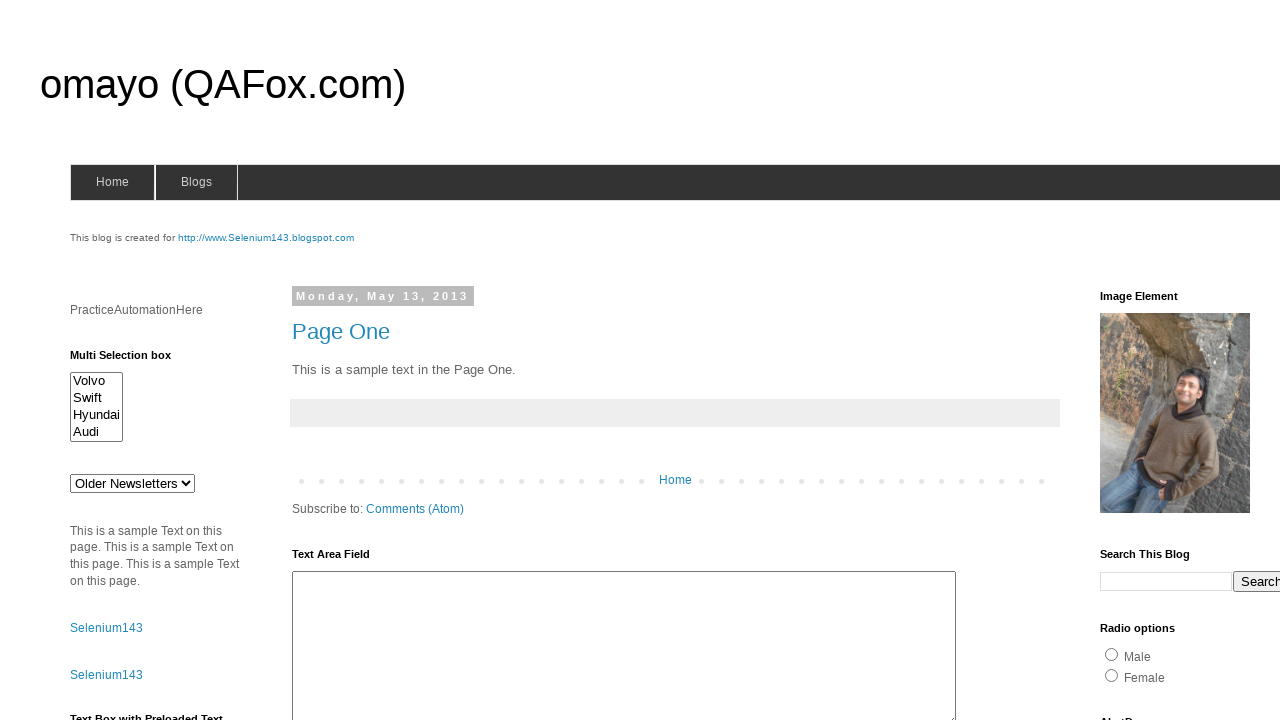

Waited for initial page load - domcontentloaded event fired
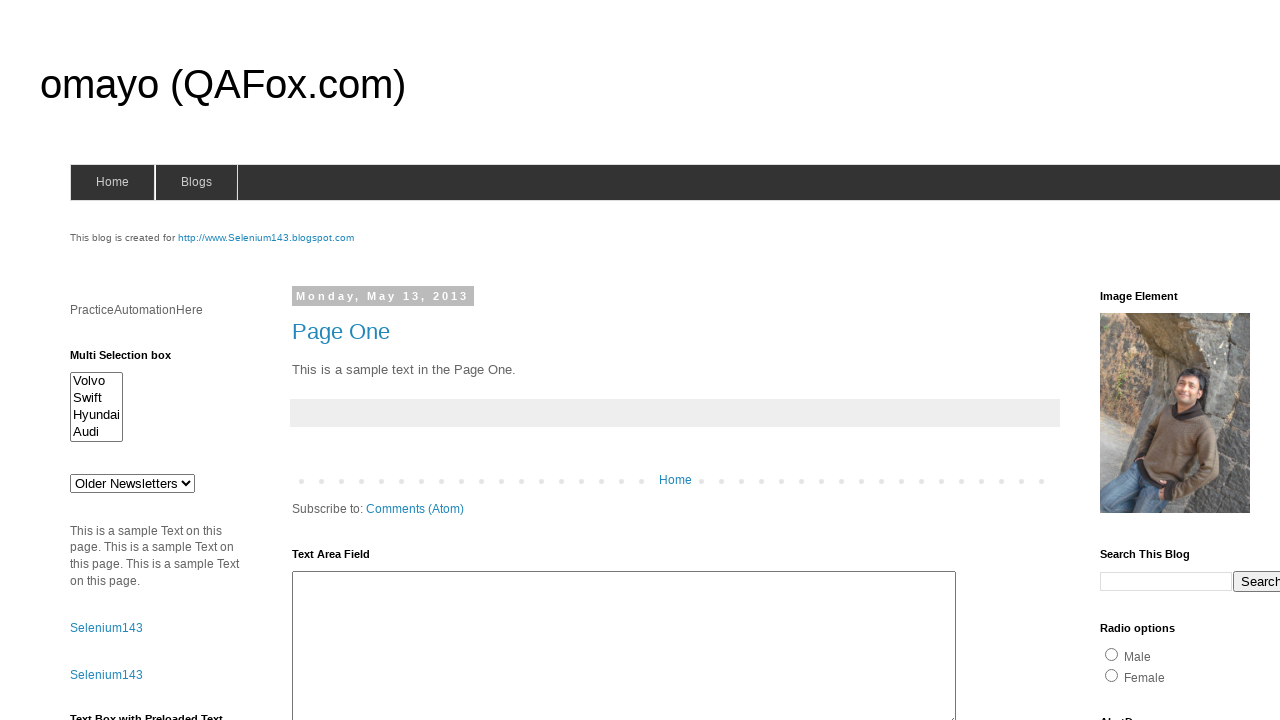

Executed page reload to test refresh functionality
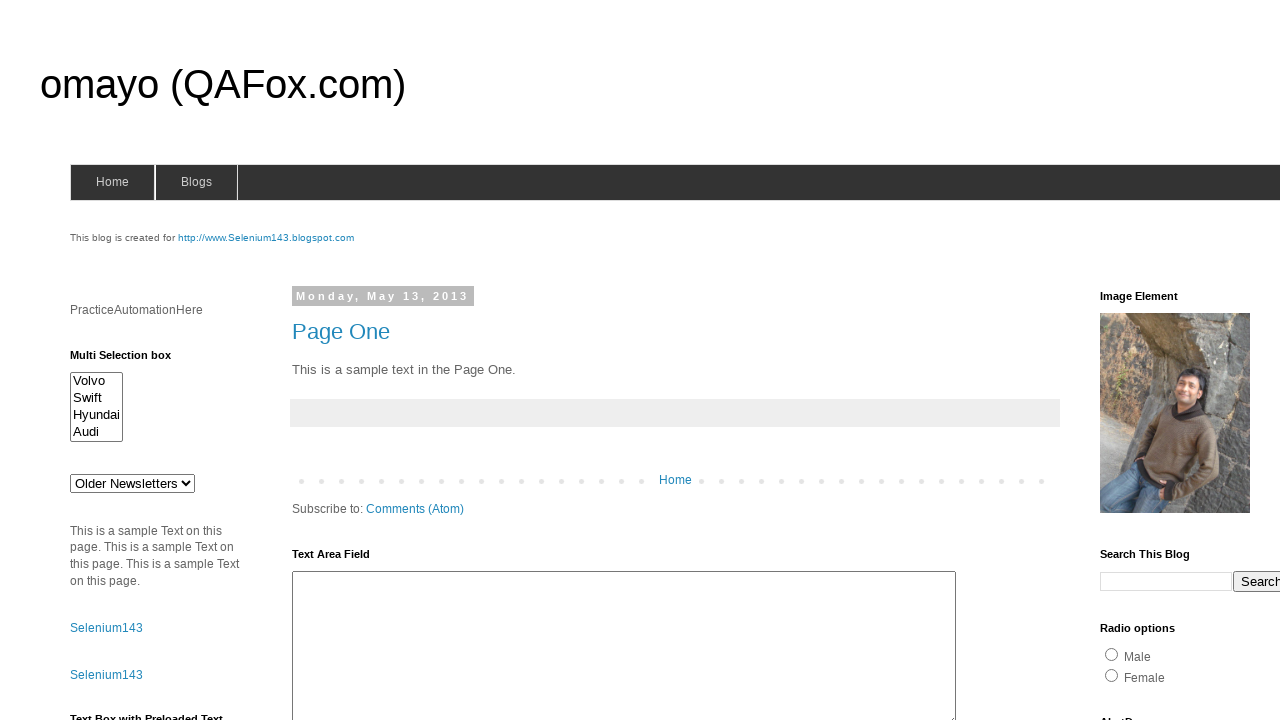

Waited for page load after refresh - domcontentloaded event fired
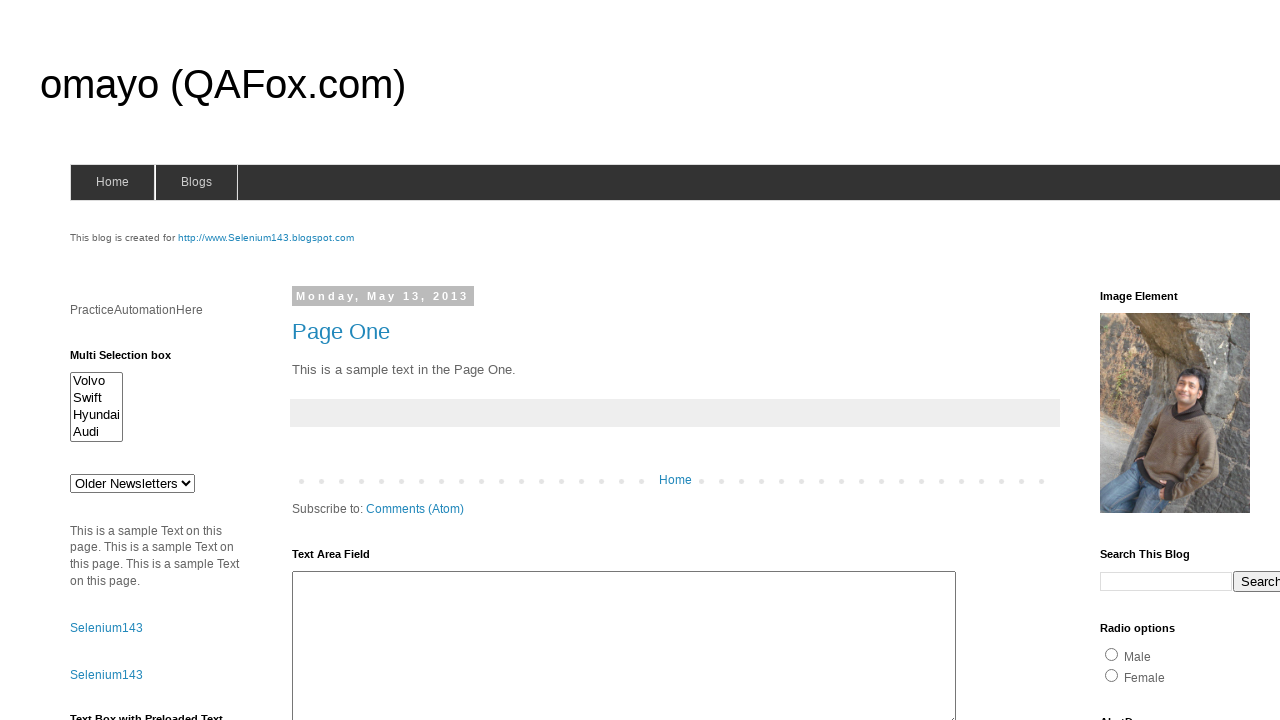

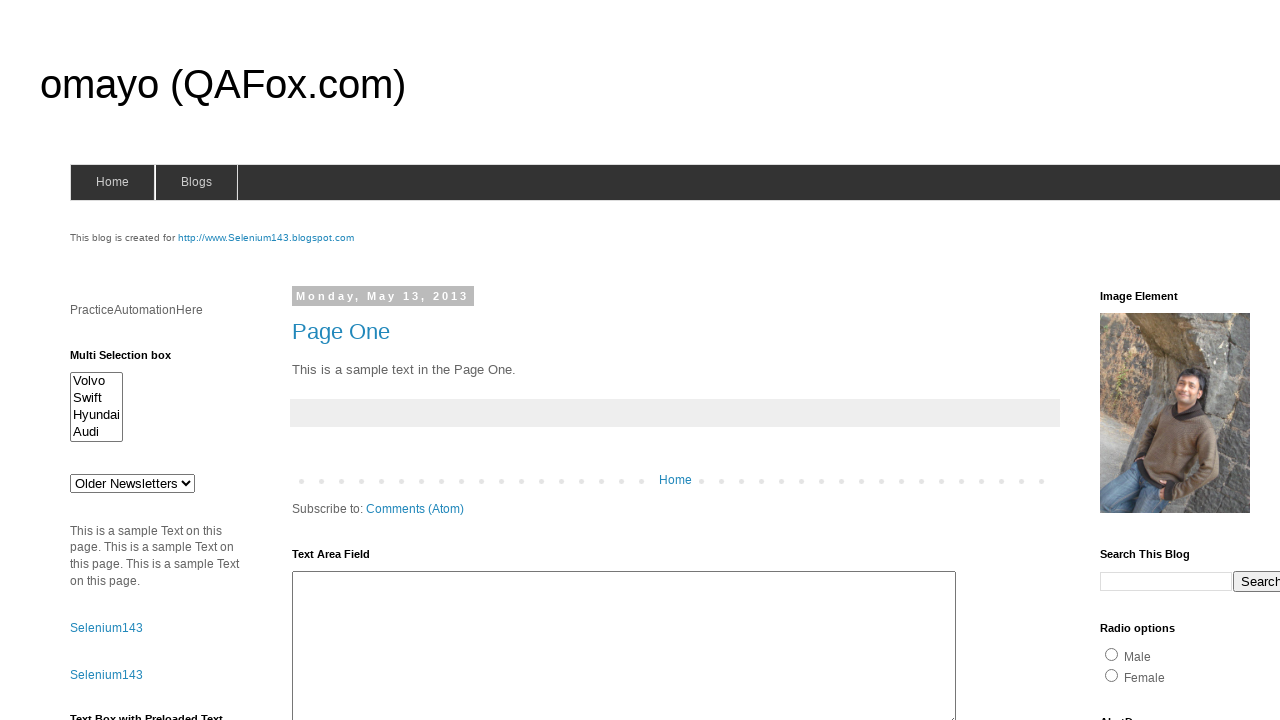